Tests wait functionality by clicking buttons that trigger delayed element appearances and filling in text fields that become available after waiting

Starting URL: https://www.hyrtutorials.com/p/waits-demo.html

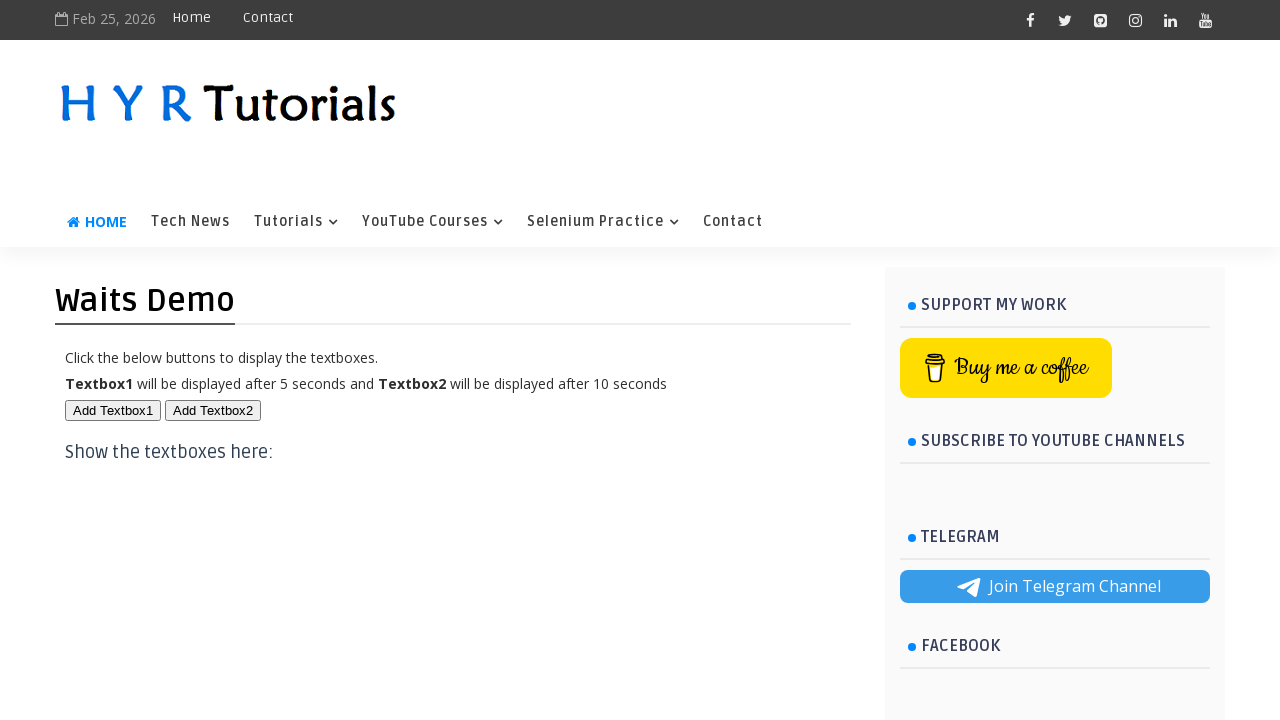

Clicked first button to trigger delayed element appearance at (113, 410) on #btn1
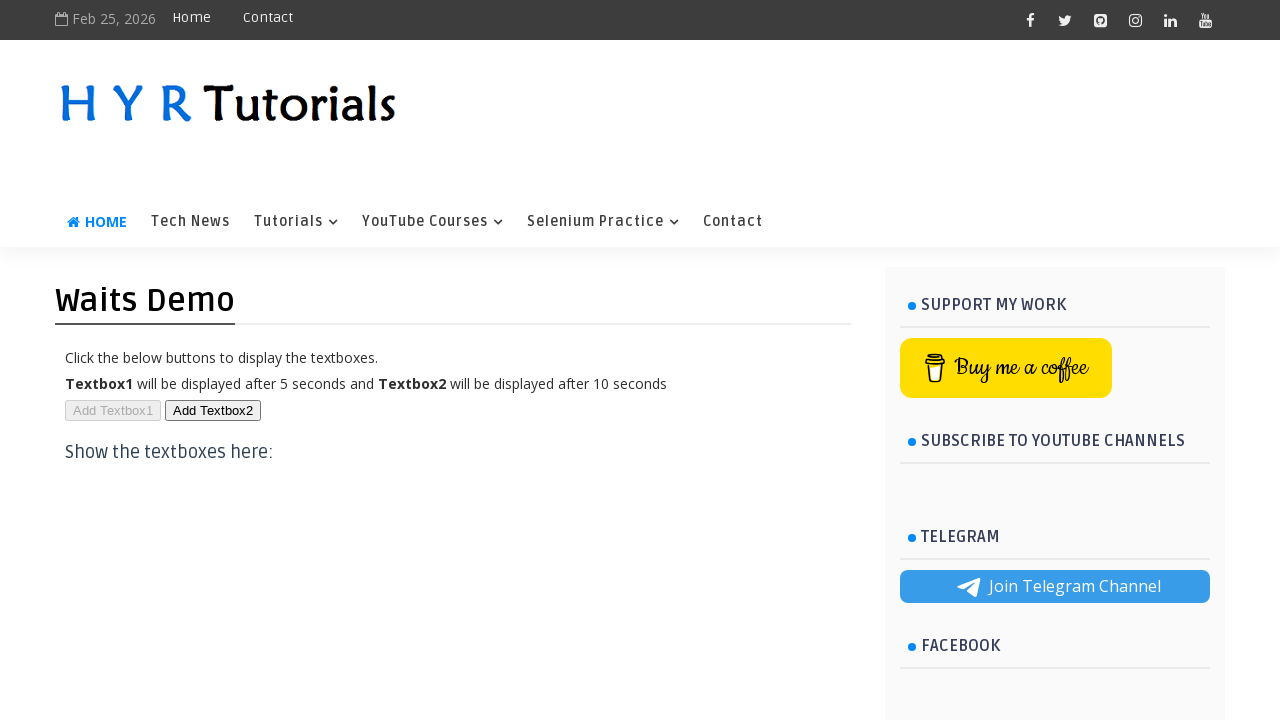

First text field appeared after waiting
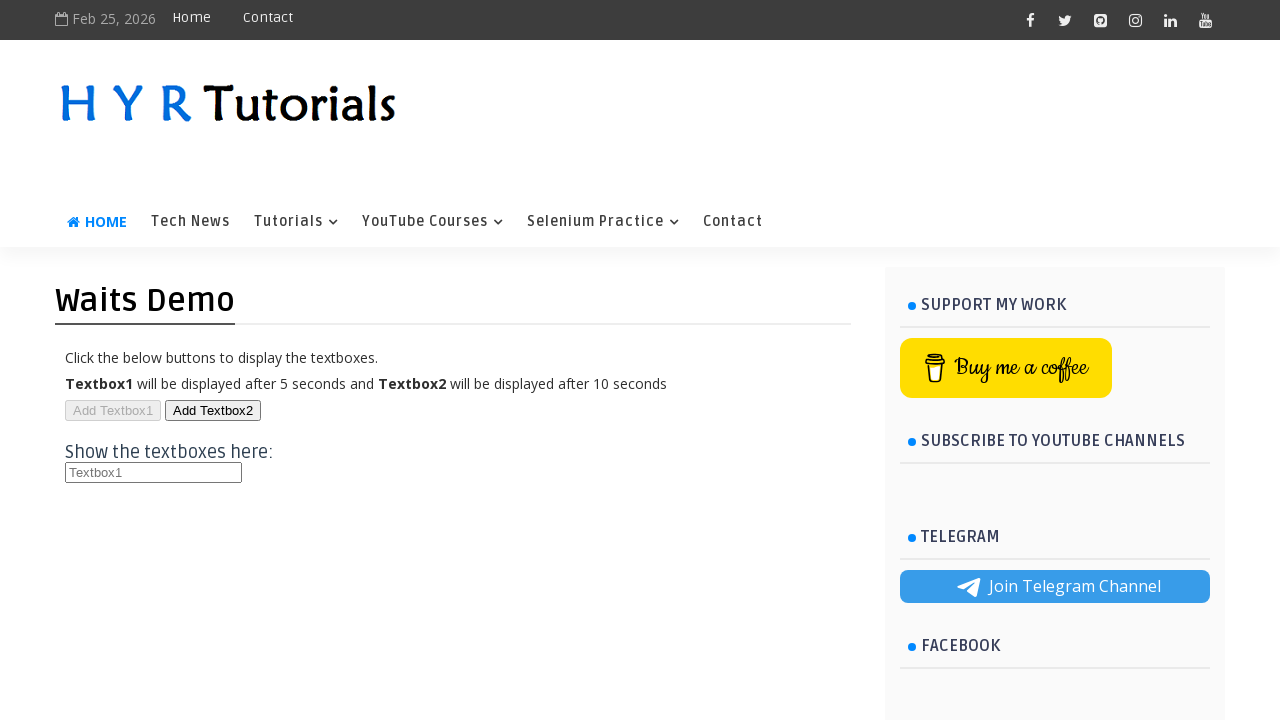

Filled first text field with 'new custom text' on #txt1
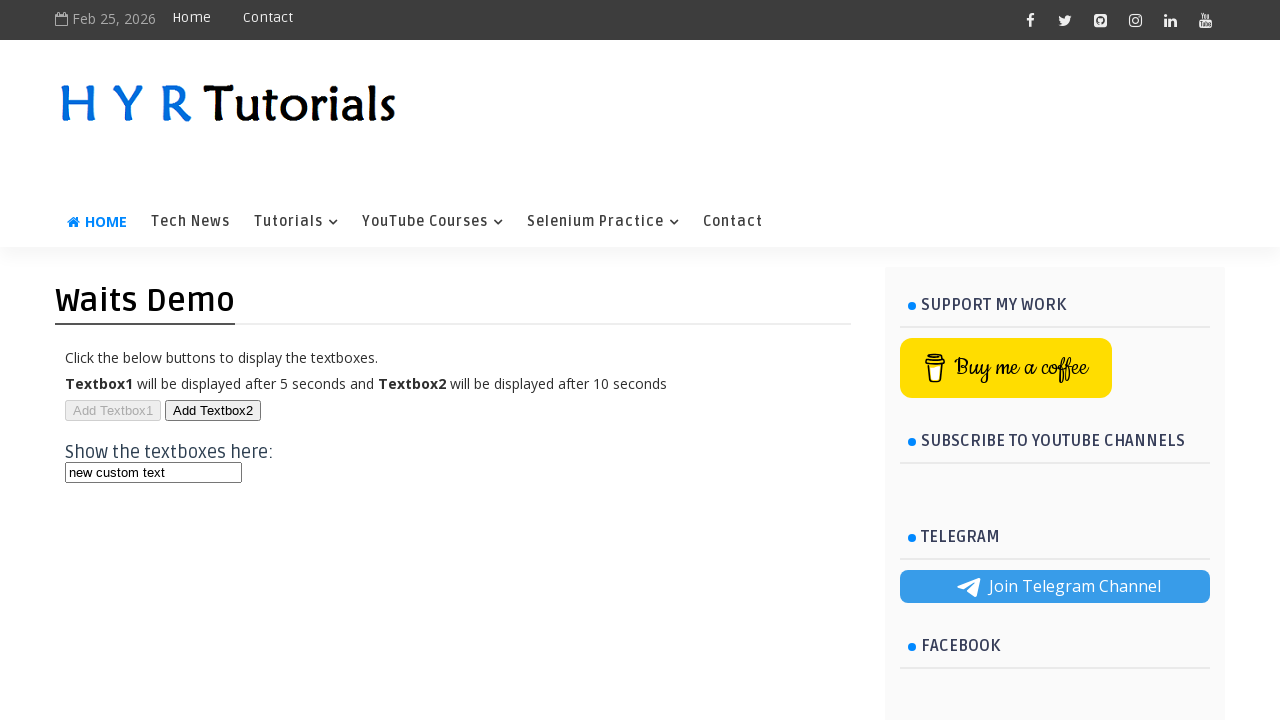

Clicked second button to trigger another delayed element appearance at (213, 410) on #btn2
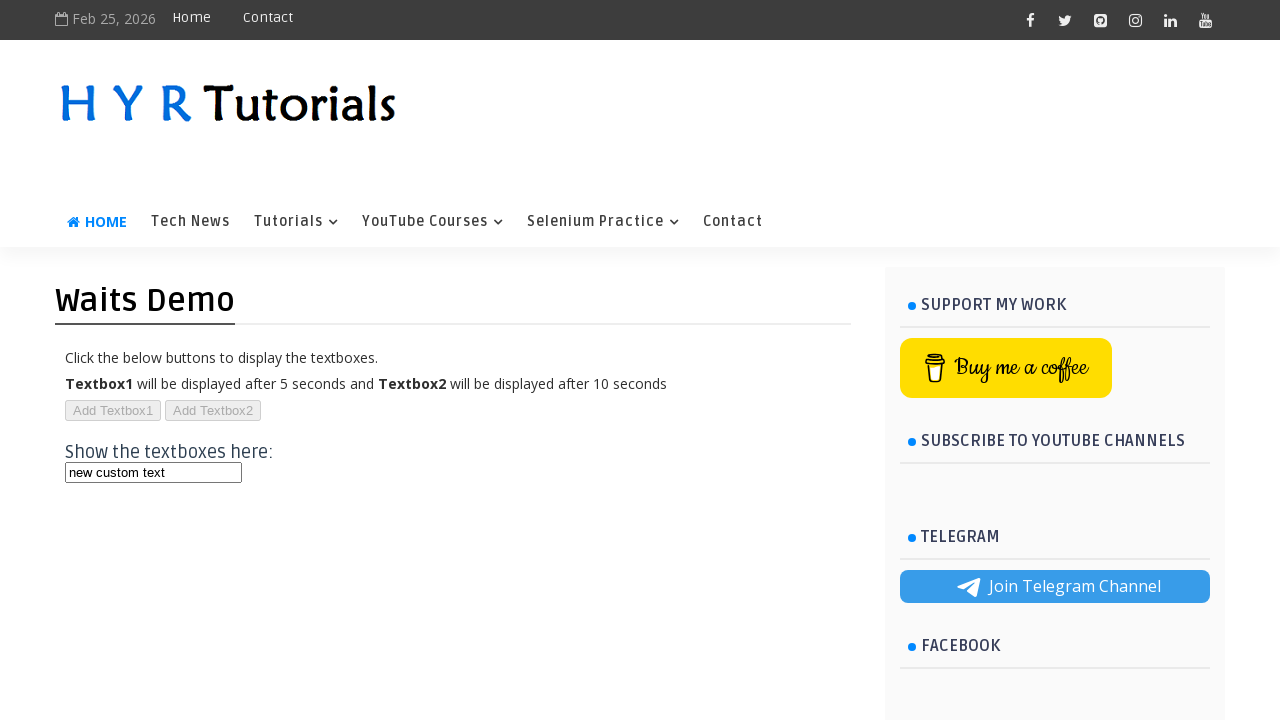

Second text field became visible after waiting
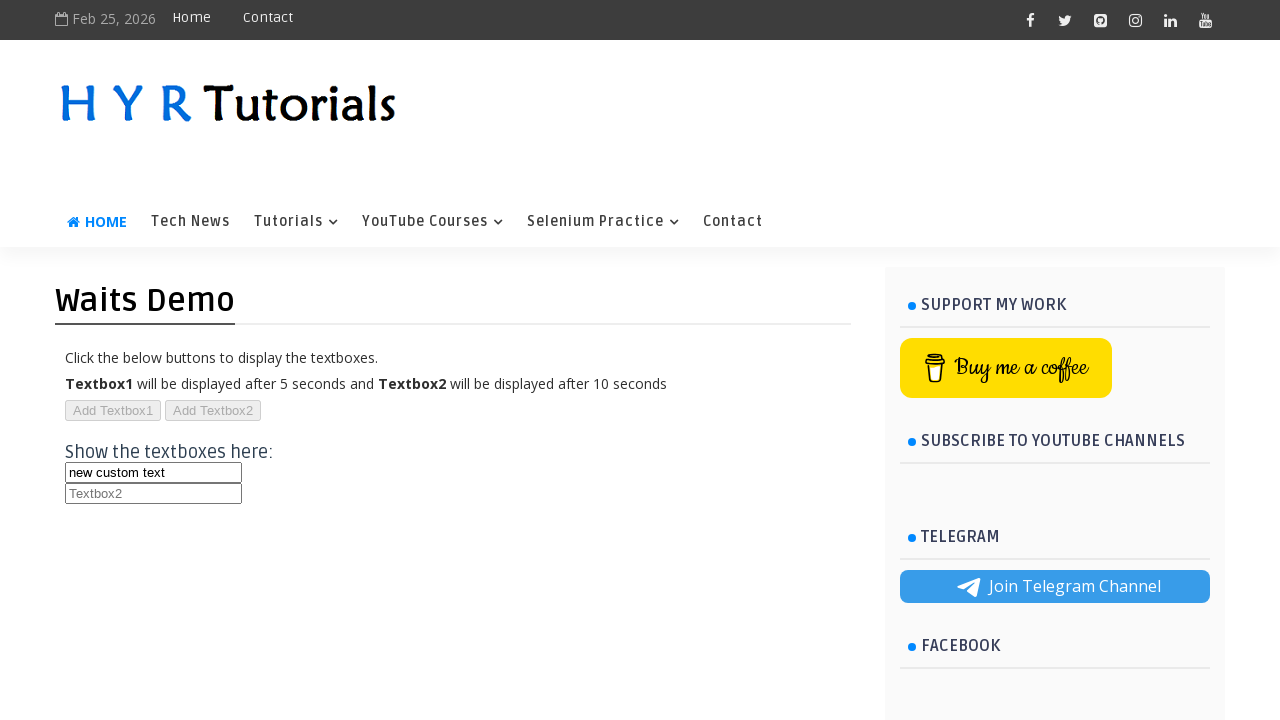

Filled second text field with 'new custom text inside second field' on #txt2
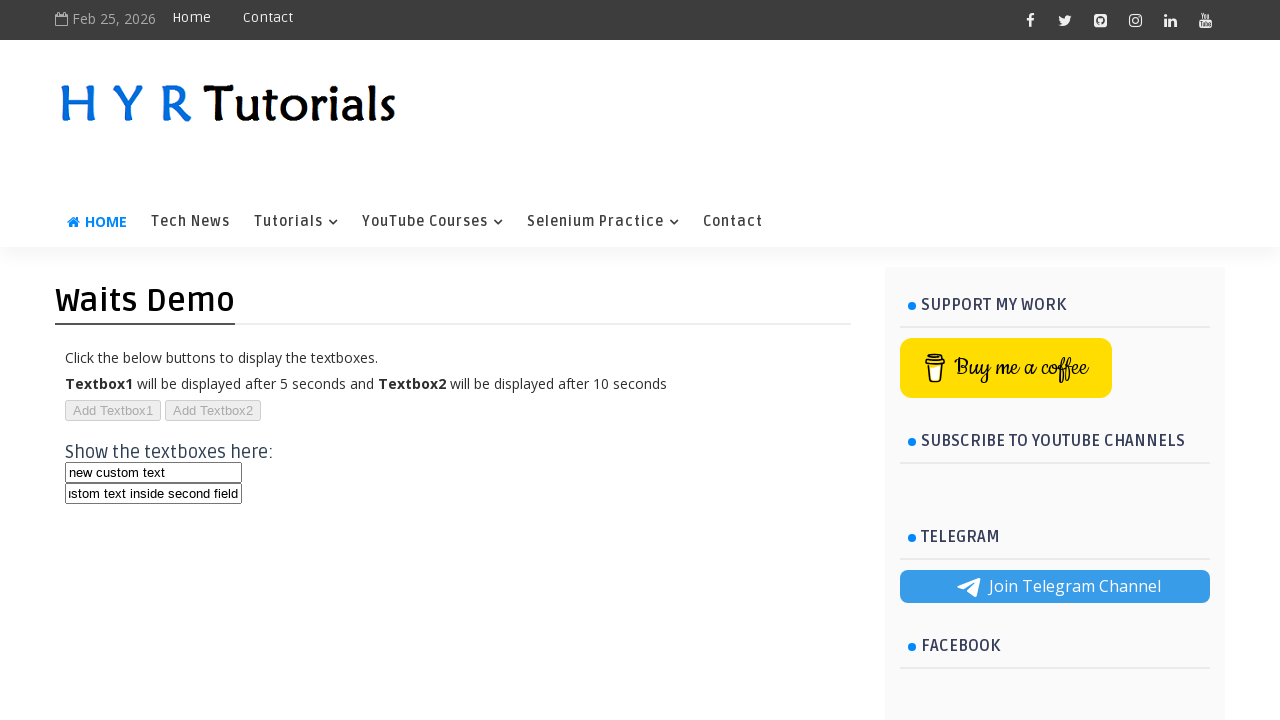

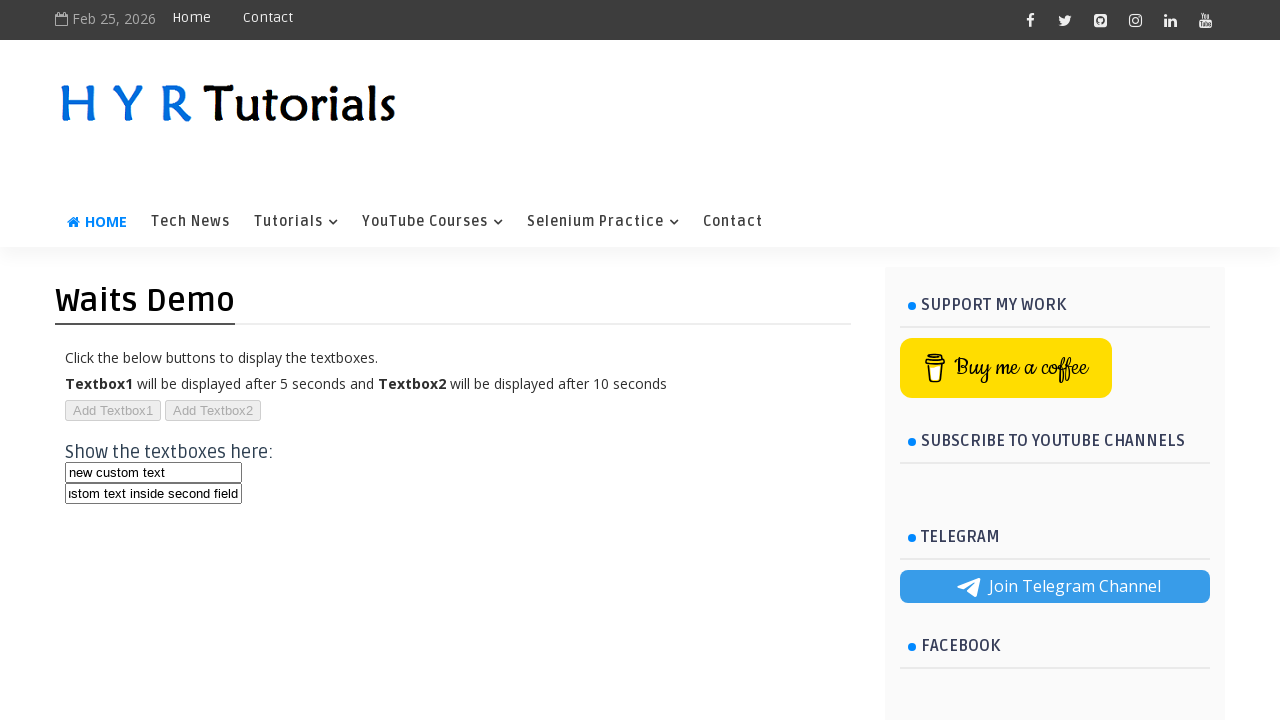